Tests prompt dialog by entering text "Alyara" and accepting, then clicking again and dismissing the prompt

Starting URL: https://demoqa.com/alerts

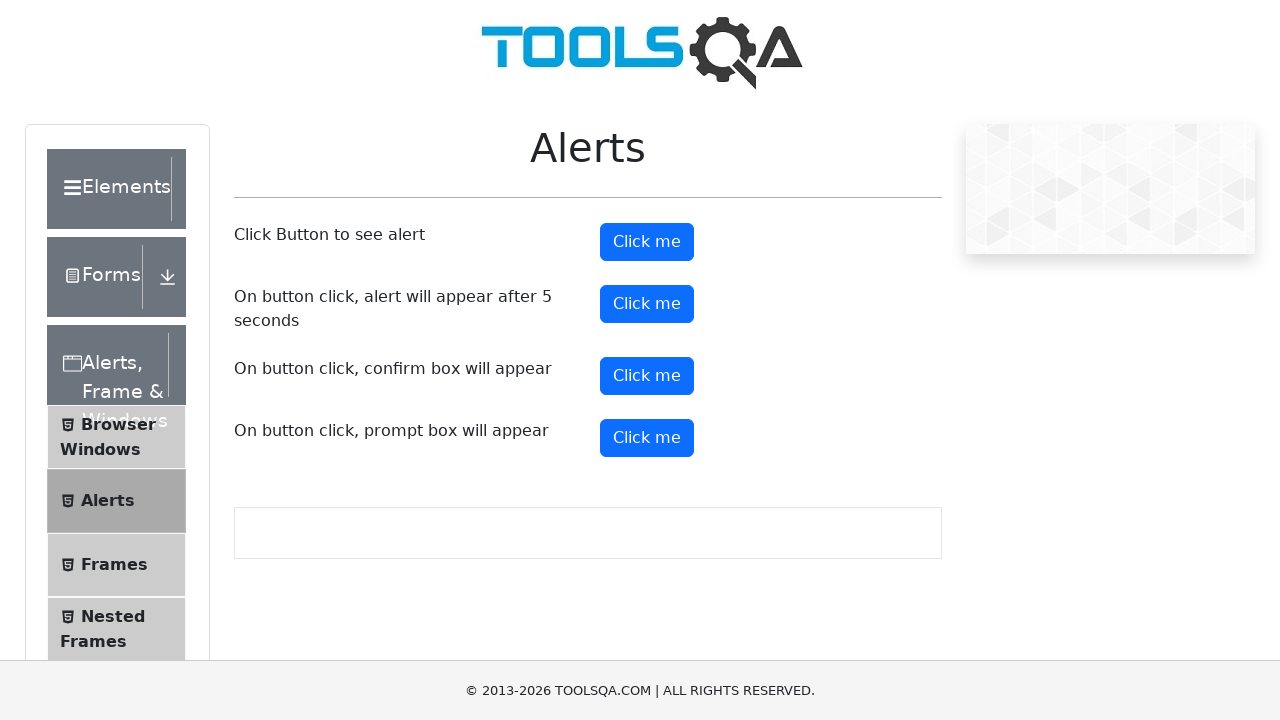

Scrolled prompt button into view
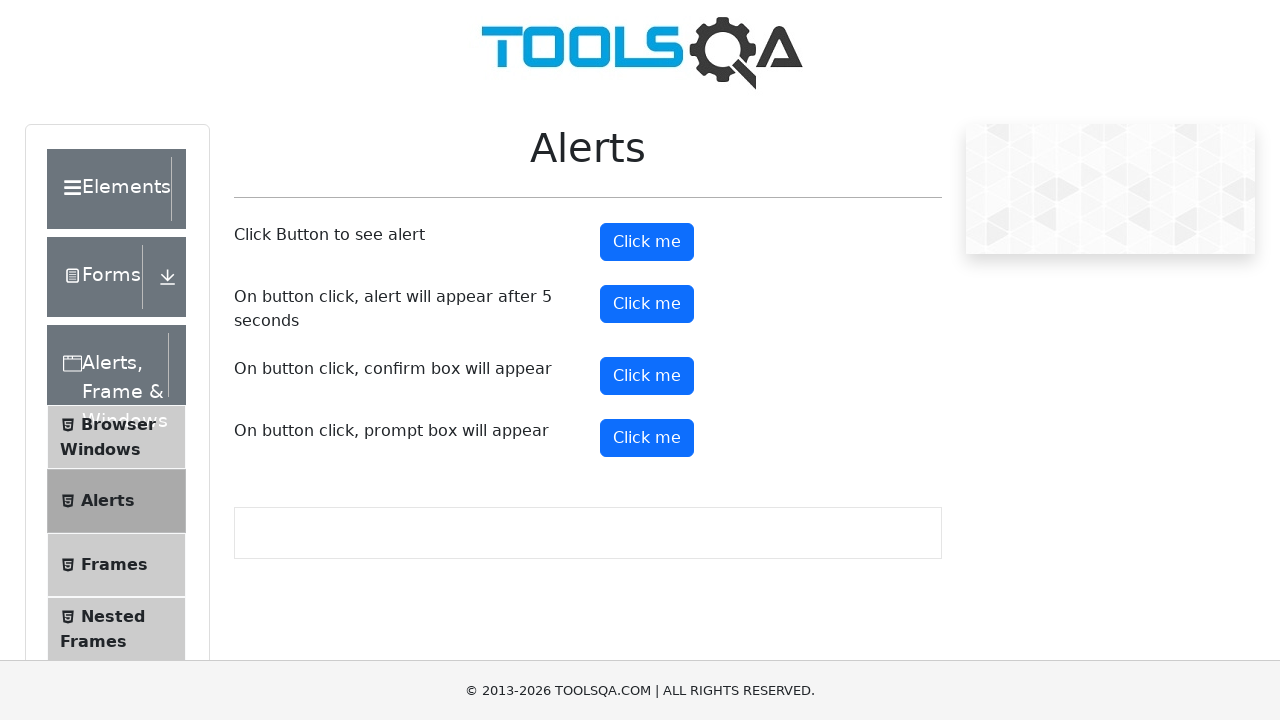

Set up dialog handler to accept with text 'Alyara'
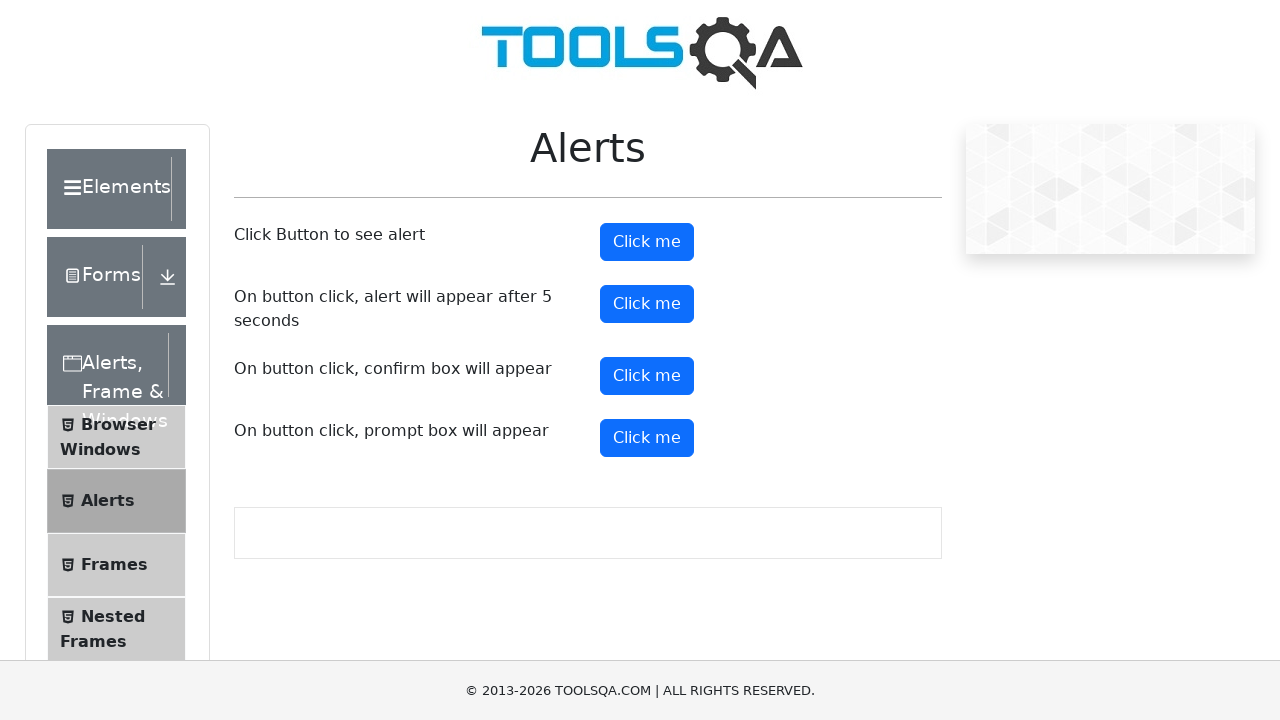

Clicked prompt button at (647, 438) on #promtButton
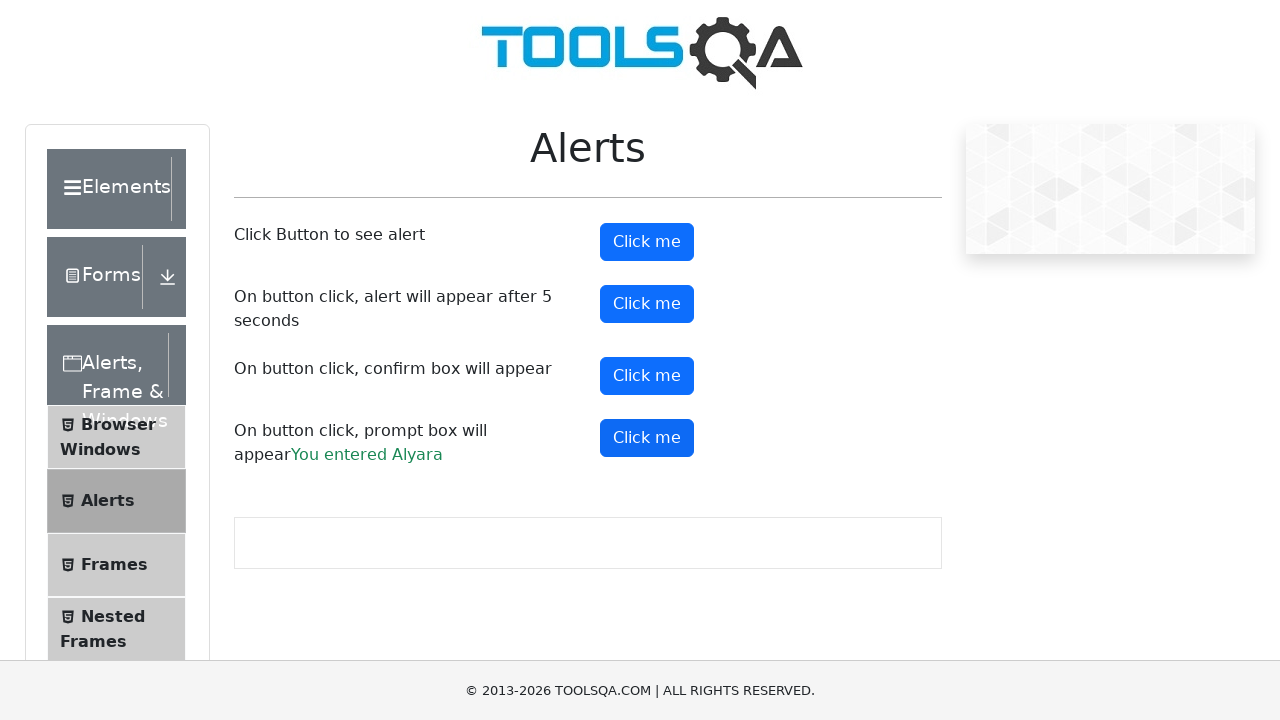

Prompt result appeared after accepting with 'Alyara'
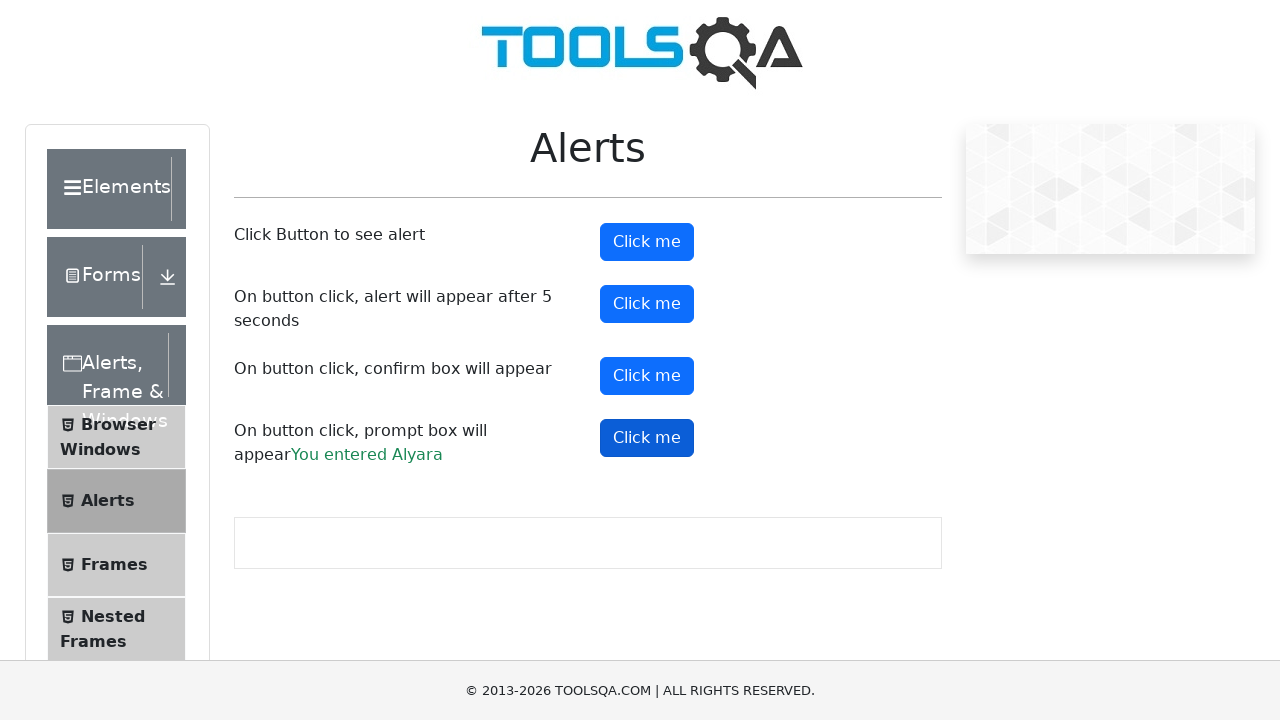

Set up dialog handler to dismiss prompt
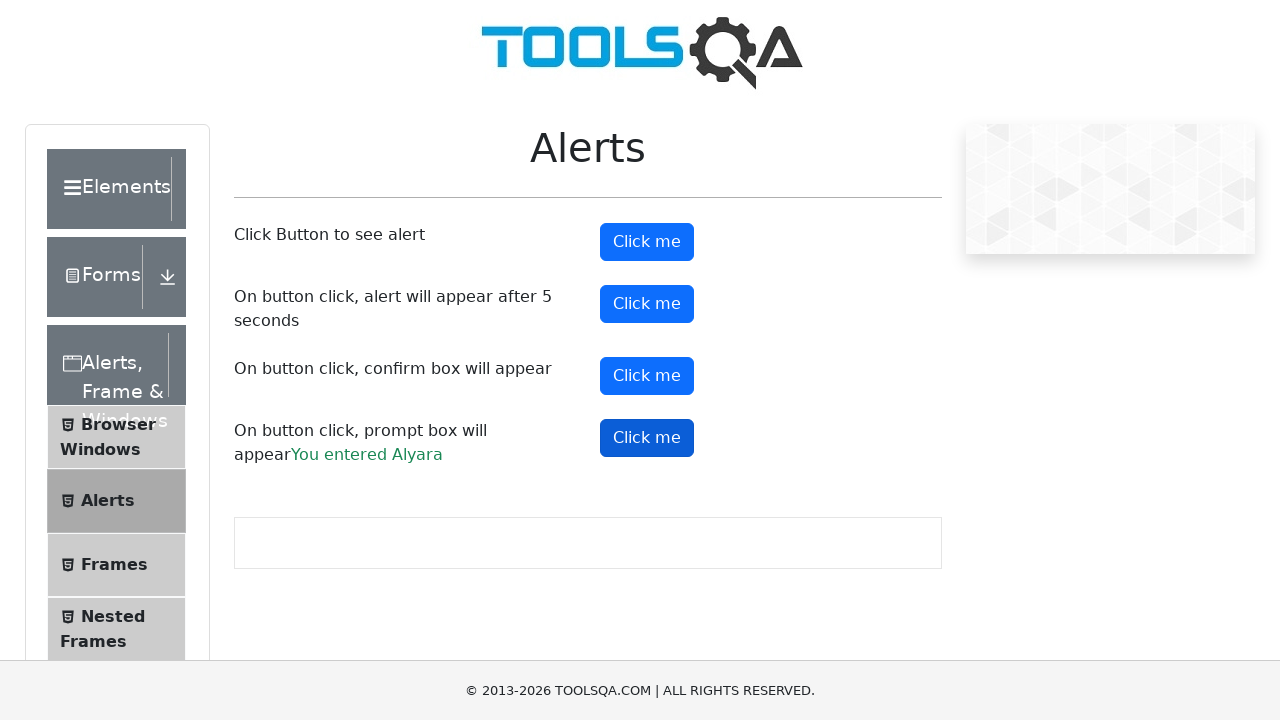

Clicked prompt button again at (647, 438) on #promtButton
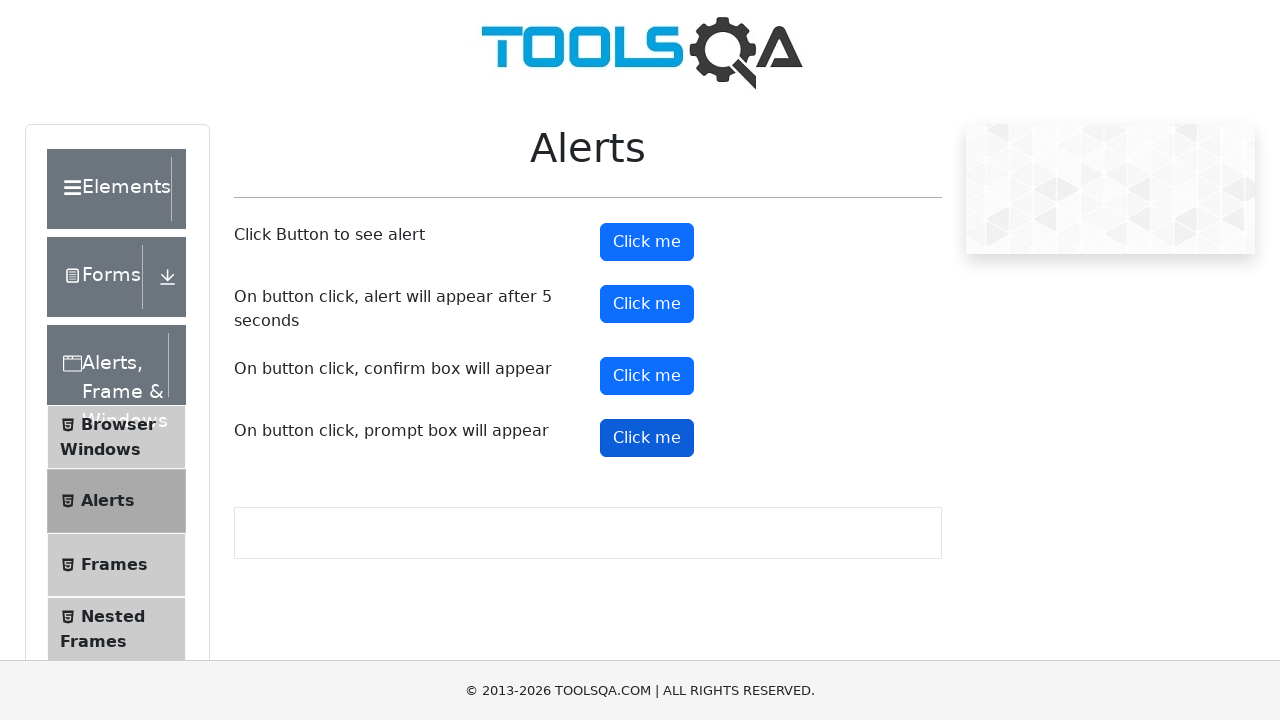

Waited 500ms for prompt dismissal to complete
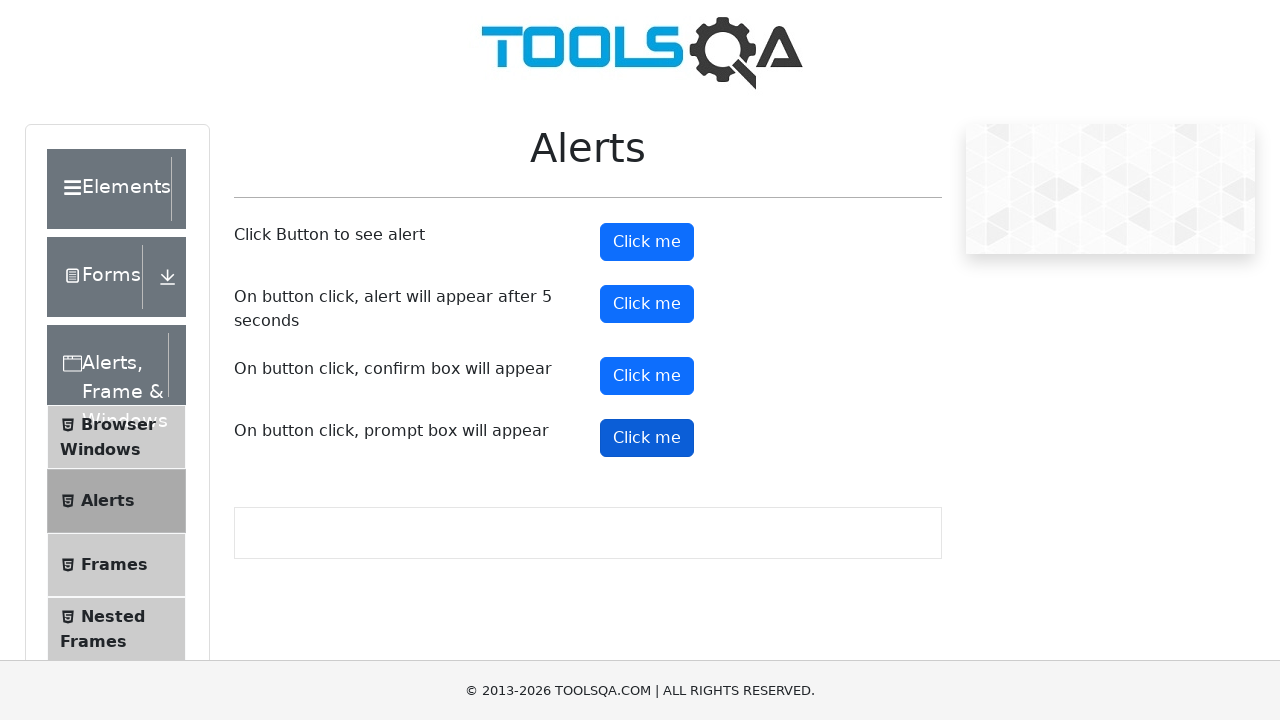

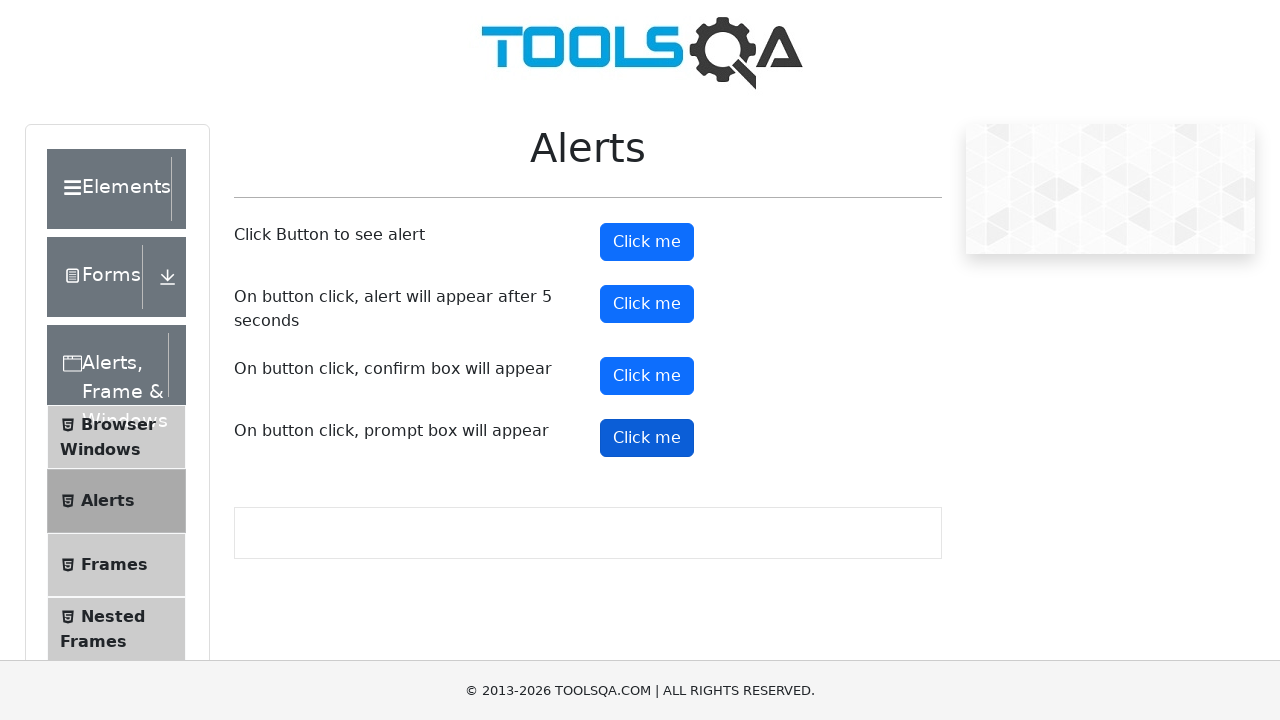